Tests the A/B testing opt-out functionality by navigating to the A/B Testing page, appending an opt-out URL parameter, accepting the JavaScript alert, and verifying the page updates accordingly.

Starting URL: https://the-internet.herokuapp.com/

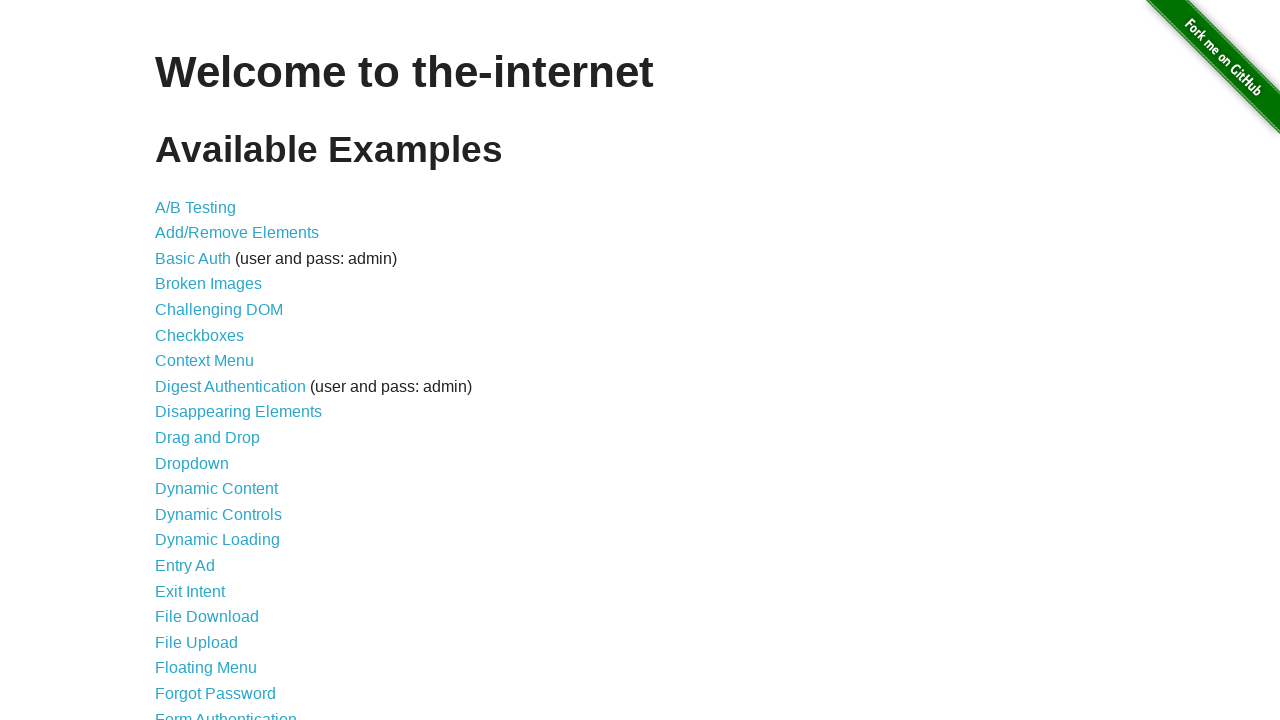

Clicked on the A/B Testing link from homepage at (196, 207) on a:text('A/B Testing')
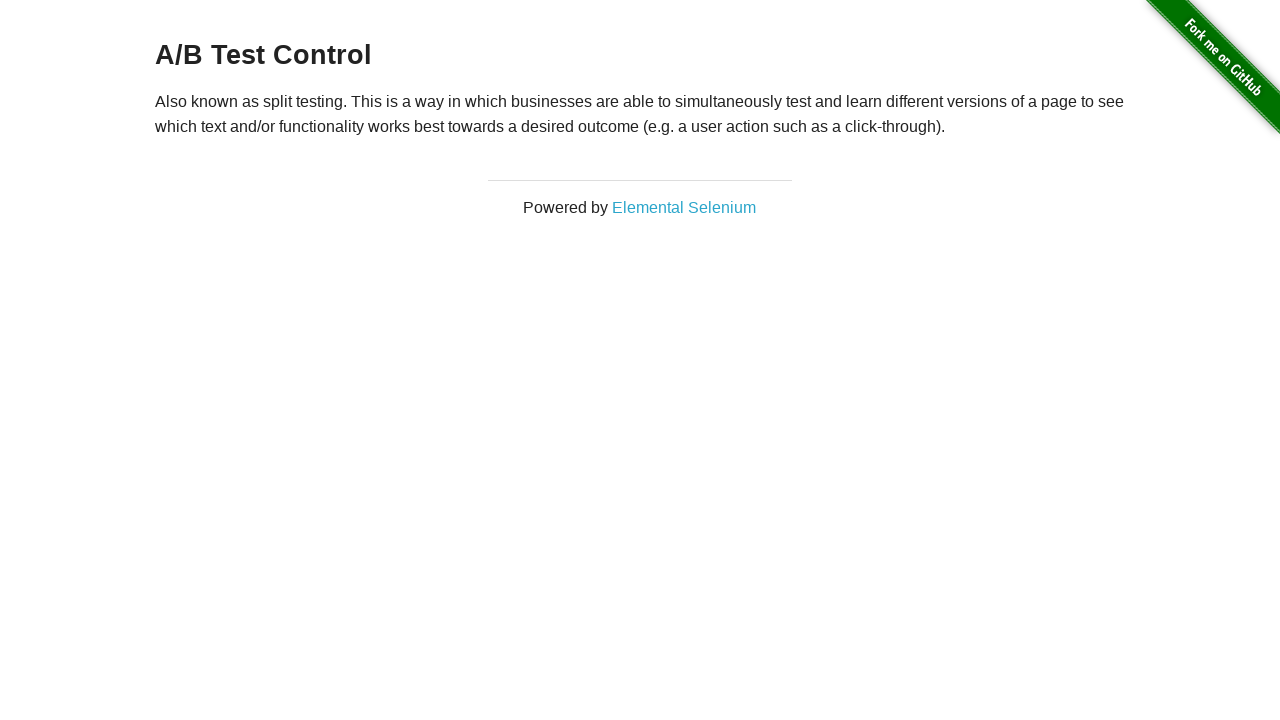

A/B Testing page loaded with heading visible
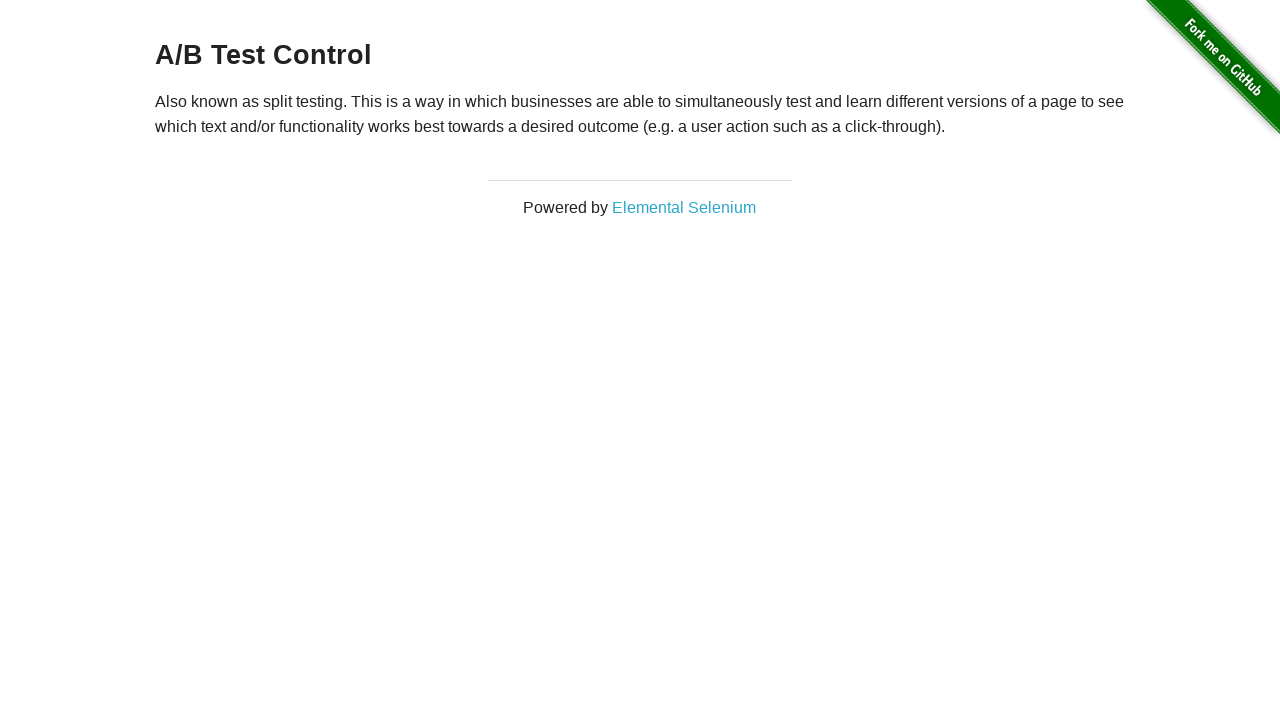

Set up dialog handler to accept JavaScript alert
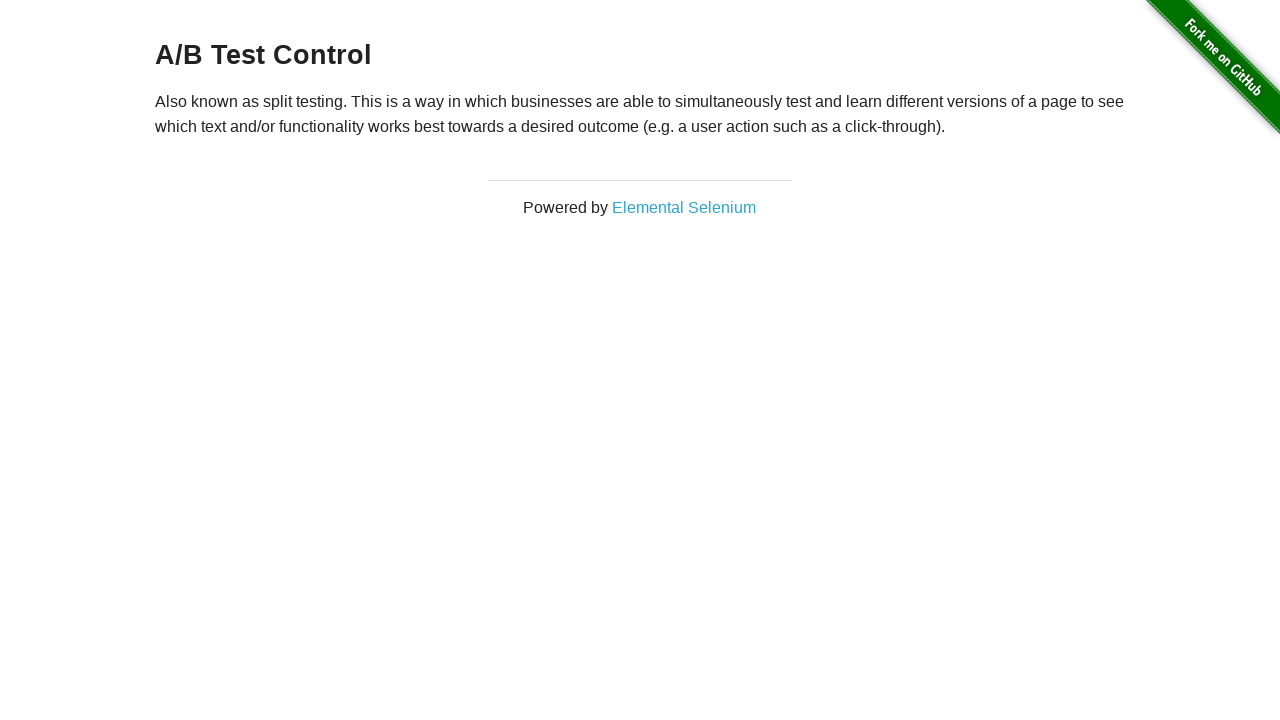

Navigated to opt-out URL with optimizely_opt_out=true parameter
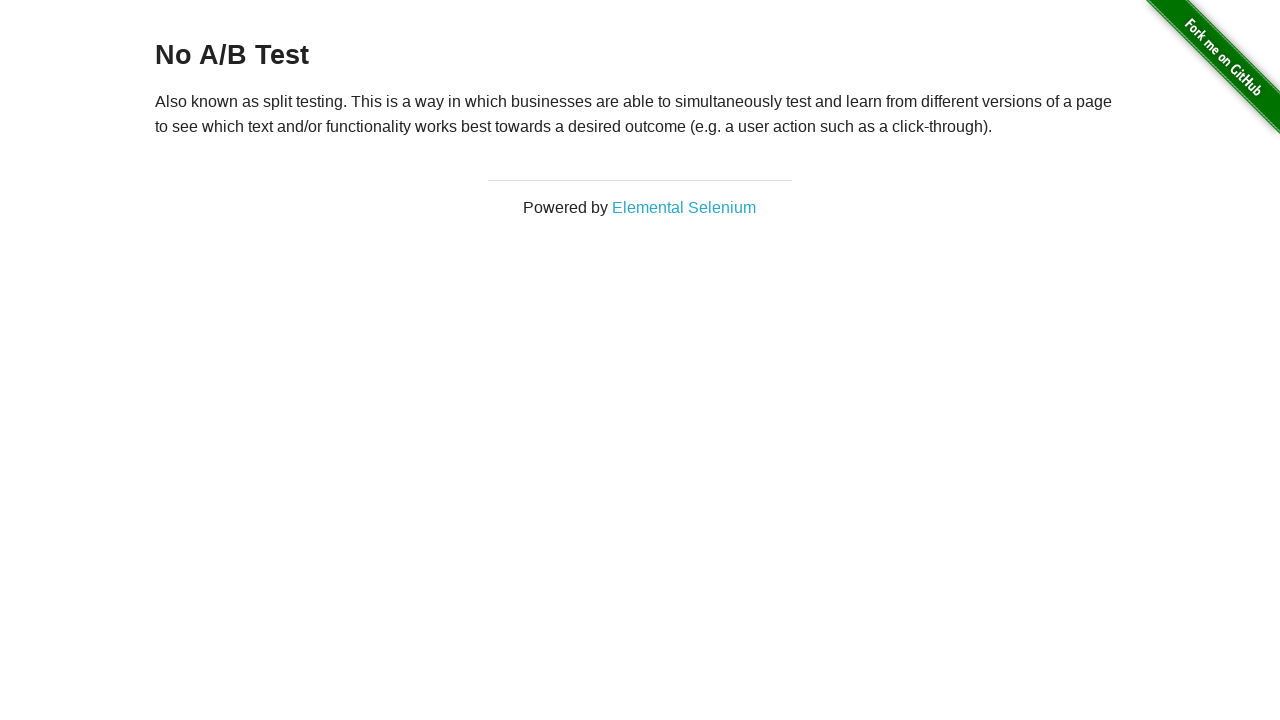

Page updated after accepting alert and opt-out parameter applied
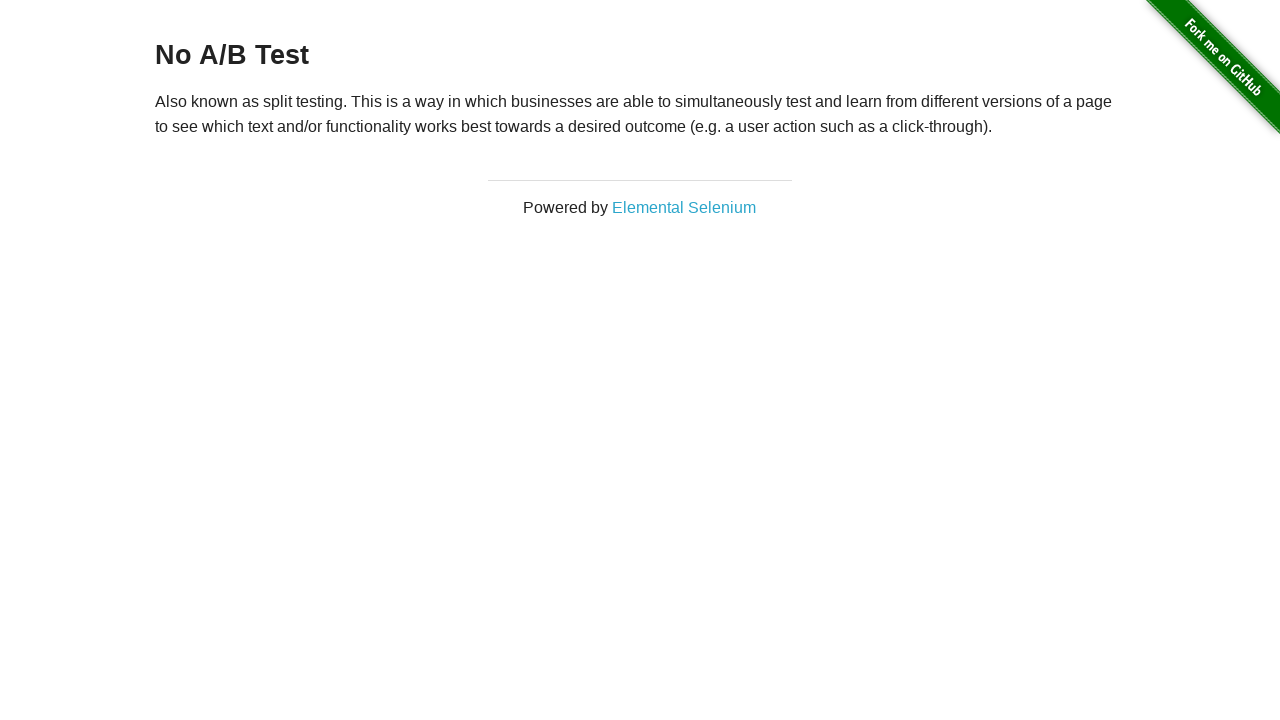

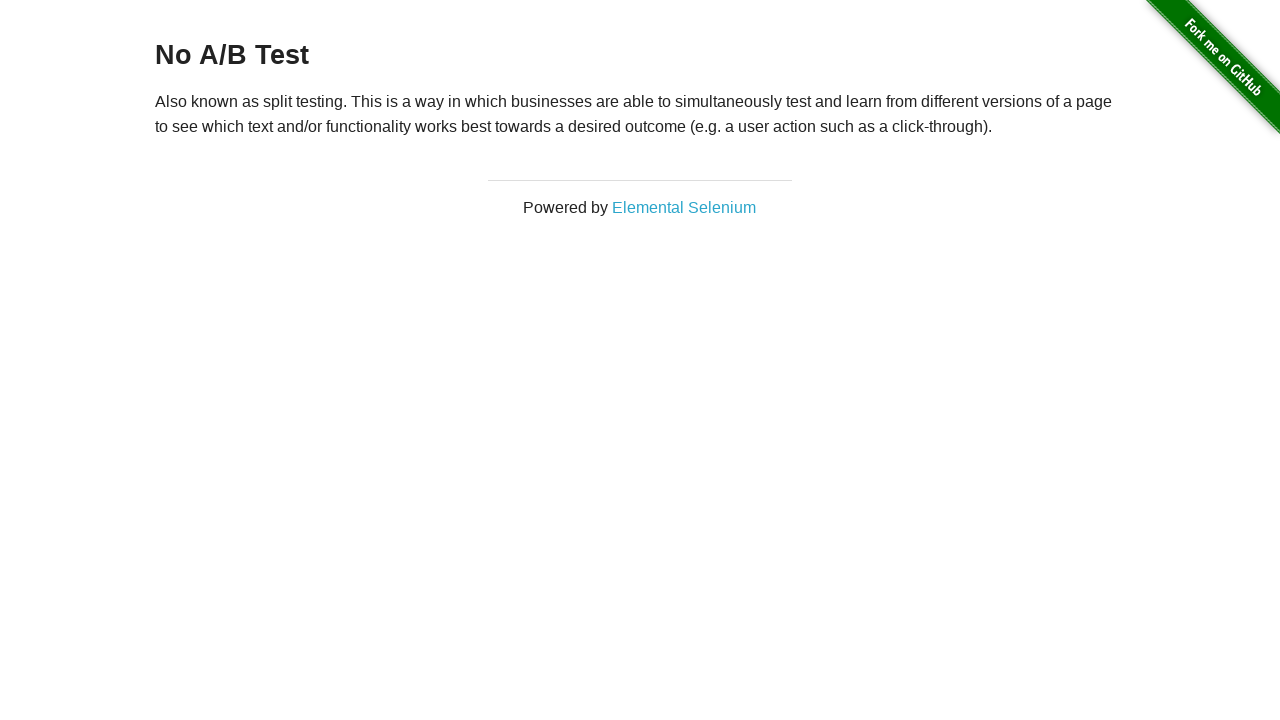